Tests sorting the Email column in ascending order by clicking the column header and verifying the text values are sorted alphabetically.

Starting URL: http://the-internet.herokuapp.com/tables

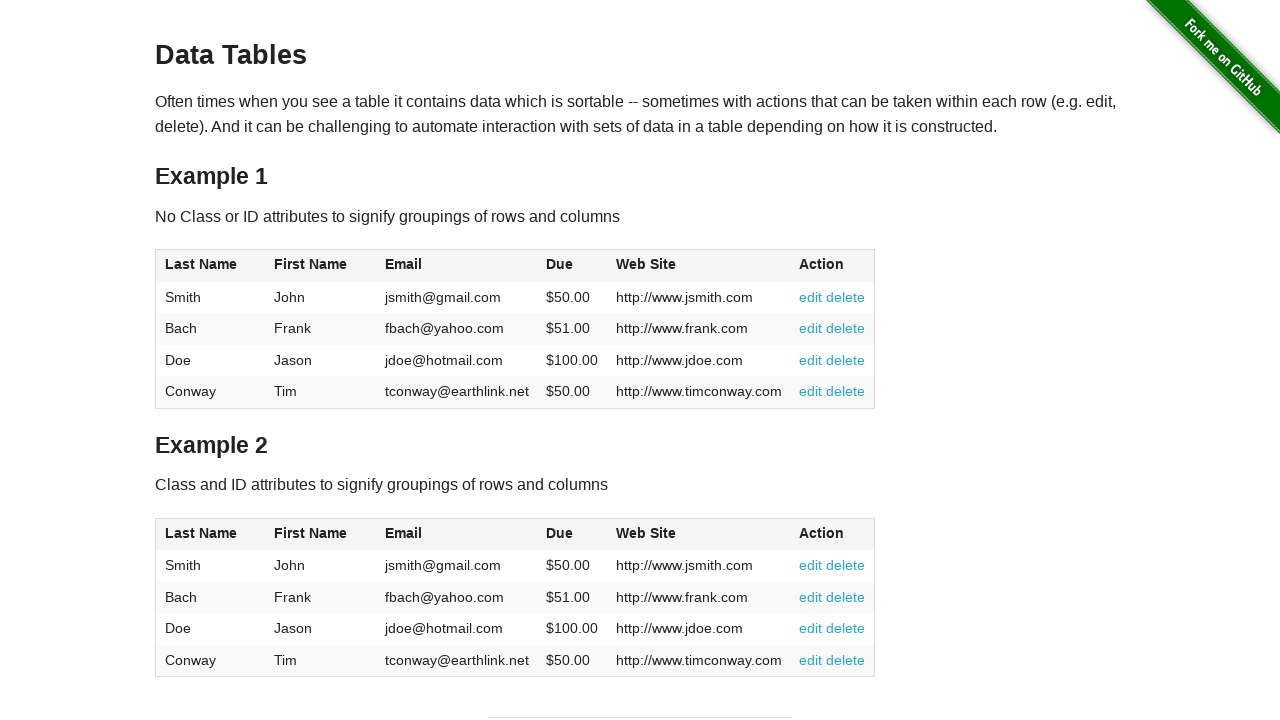

Clicked Email column header to sort in ascending order at (457, 266) on #table1 thead tr th:nth-of-type(3)
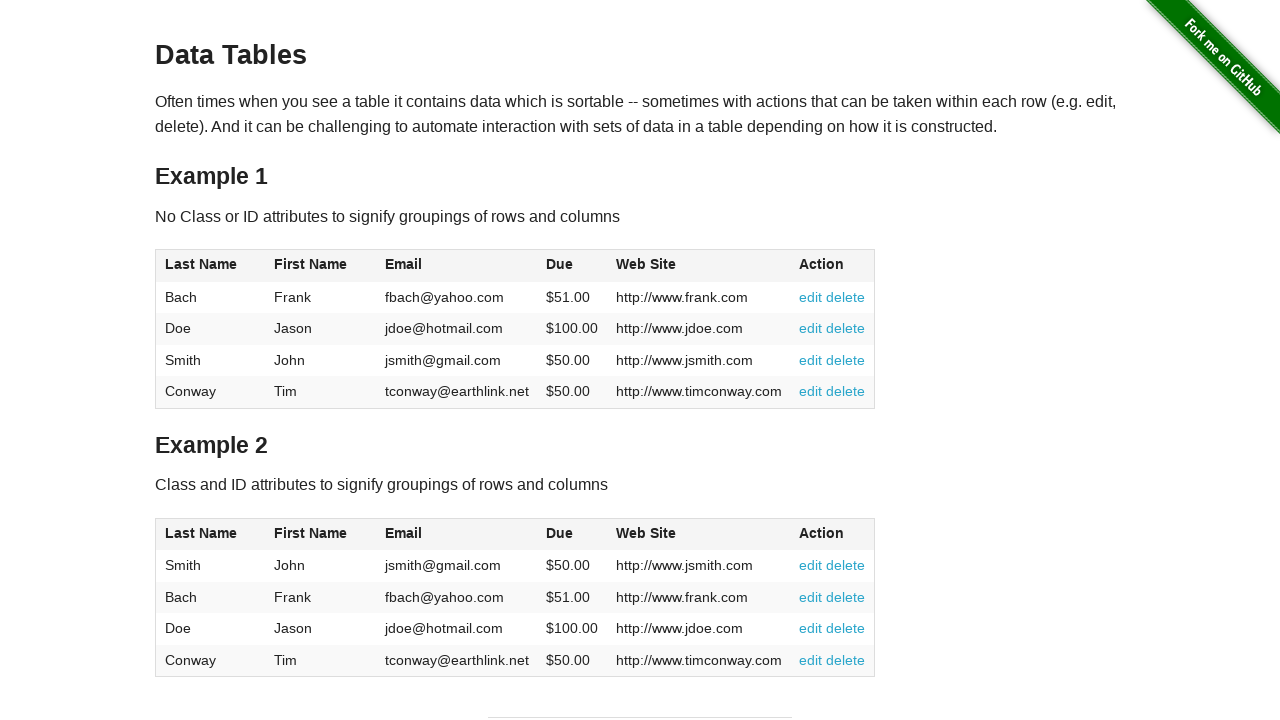

Email column table cells loaded after sorting
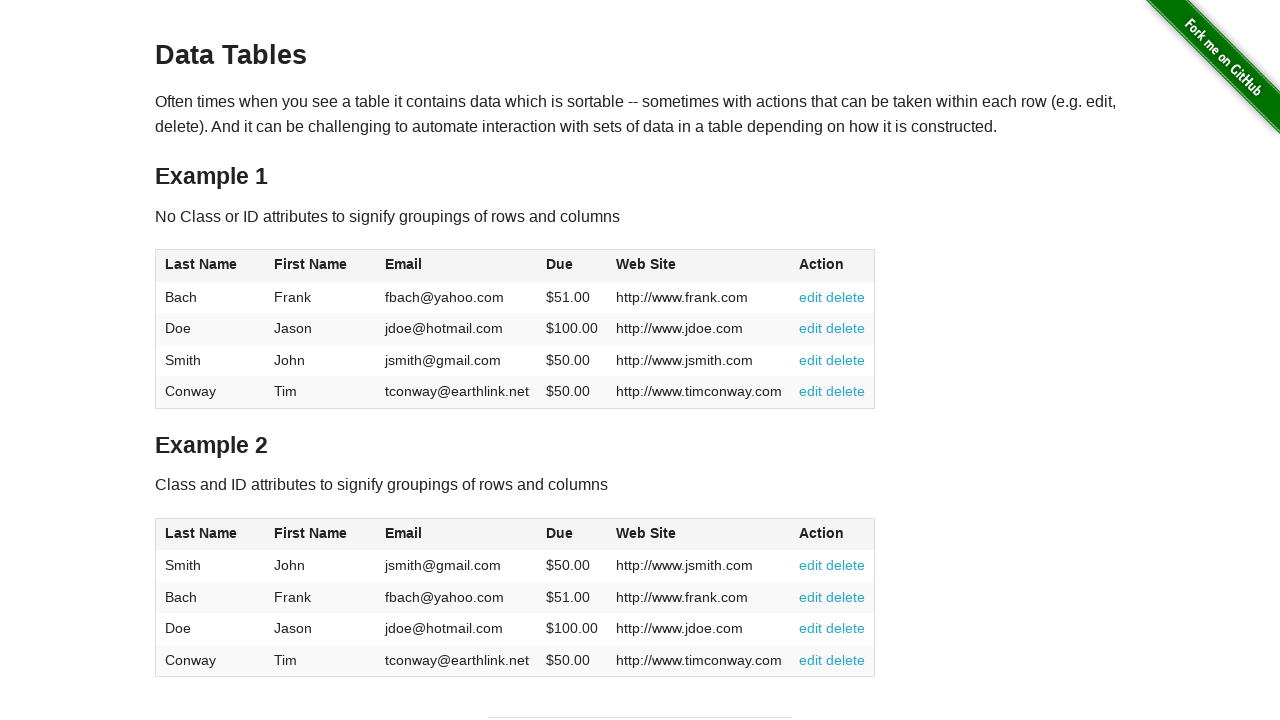

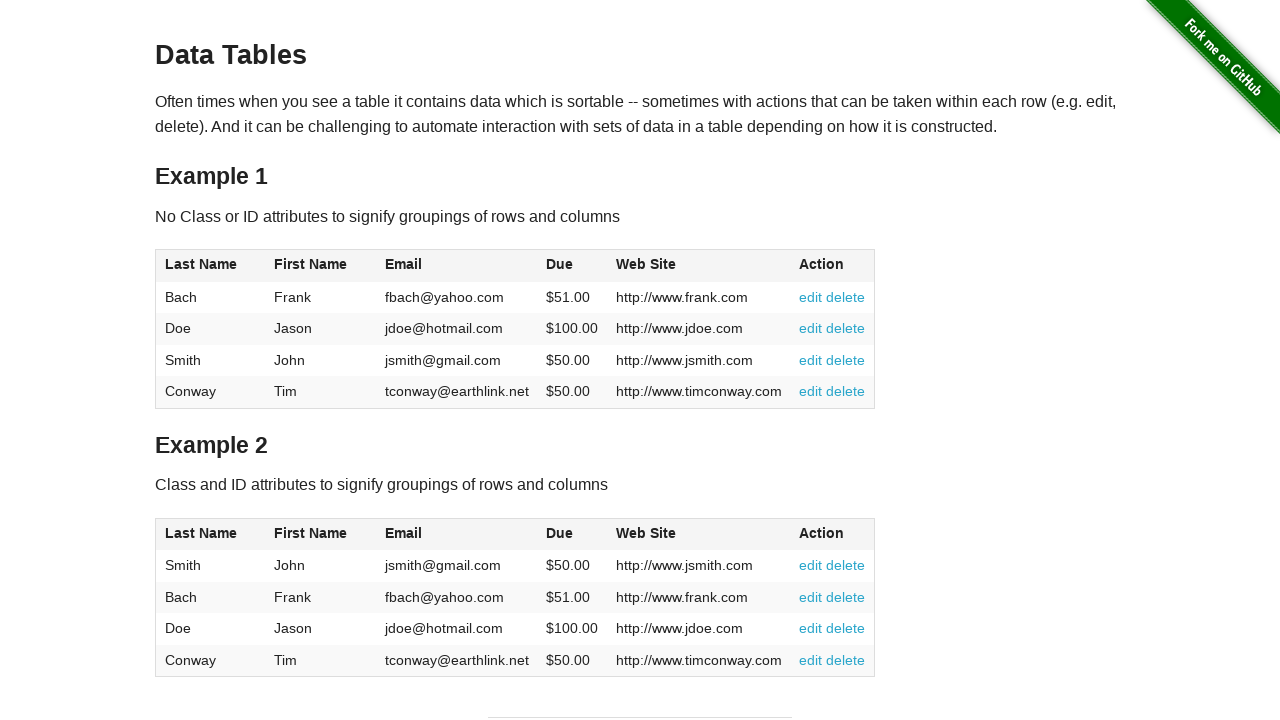